Tests that generating a password with the same master and site values twice produces identical passwords

Starting URL: http://angel.net/~nic/passwd.current.html

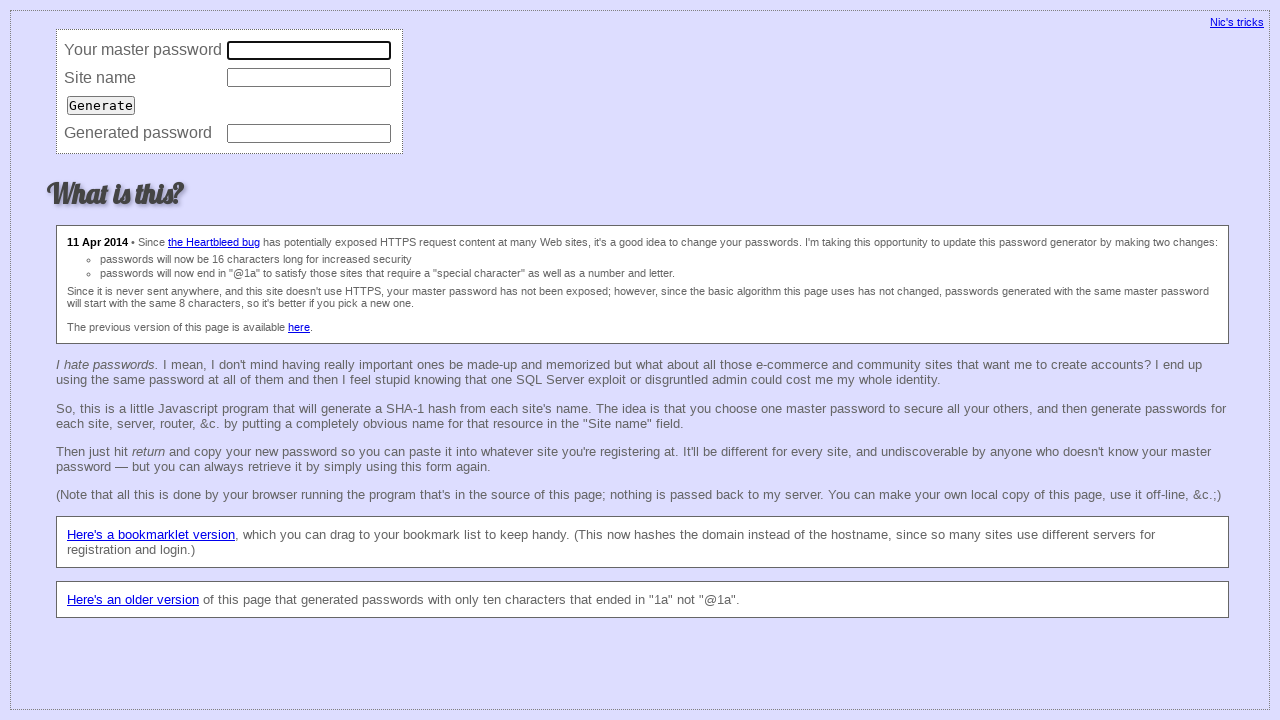

Filled master field with '123' on input[name='master']
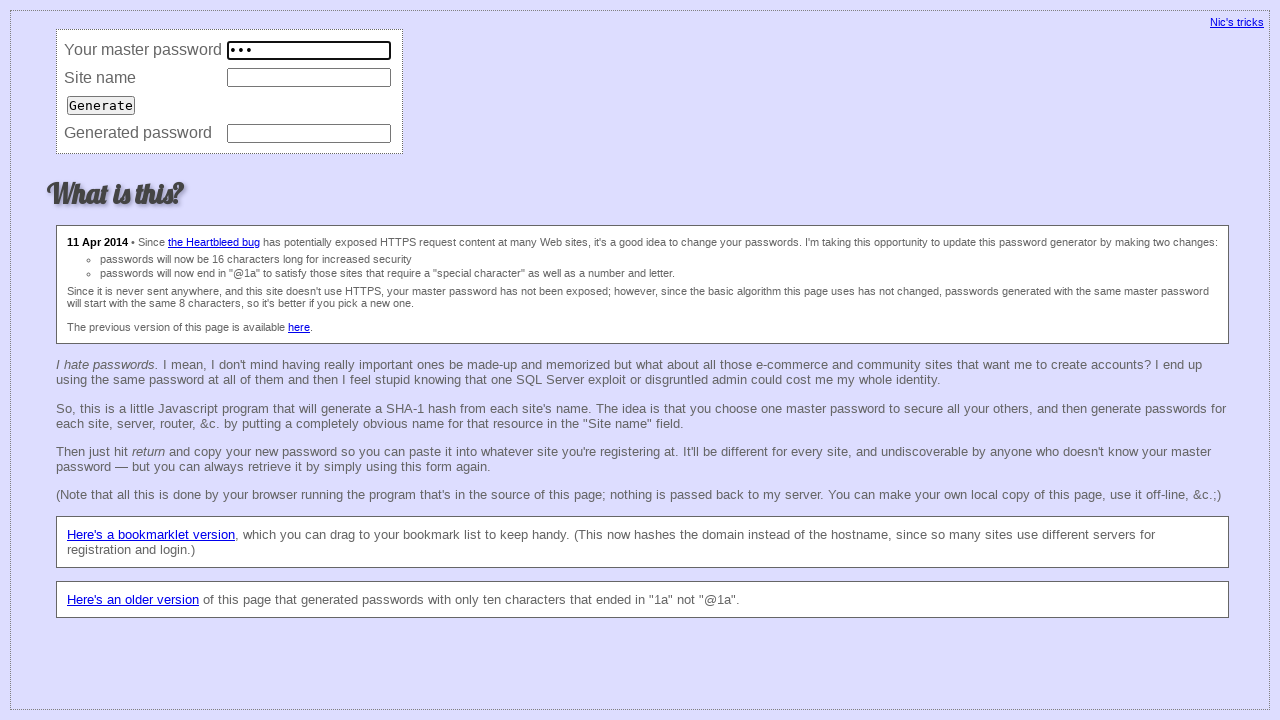

Filled site field with '123' on input[name='site']
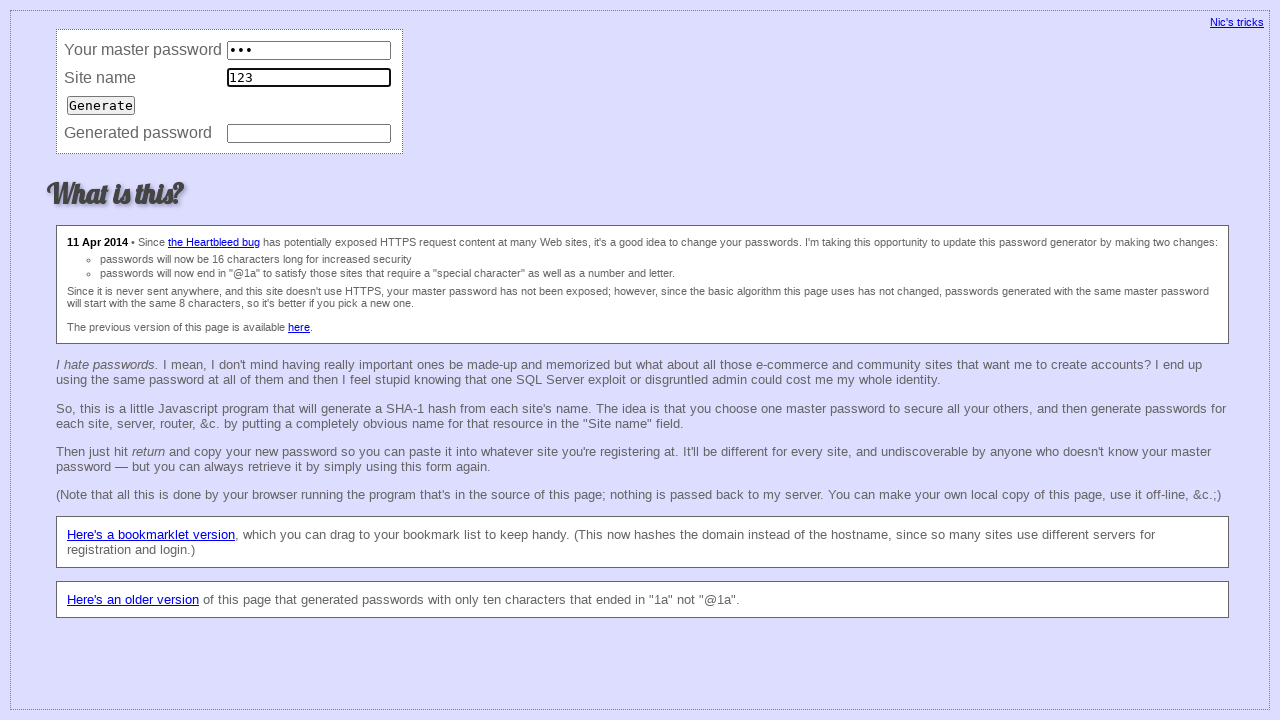

Clicked Generate button for first password at (101, 105) on input[value='Generate']
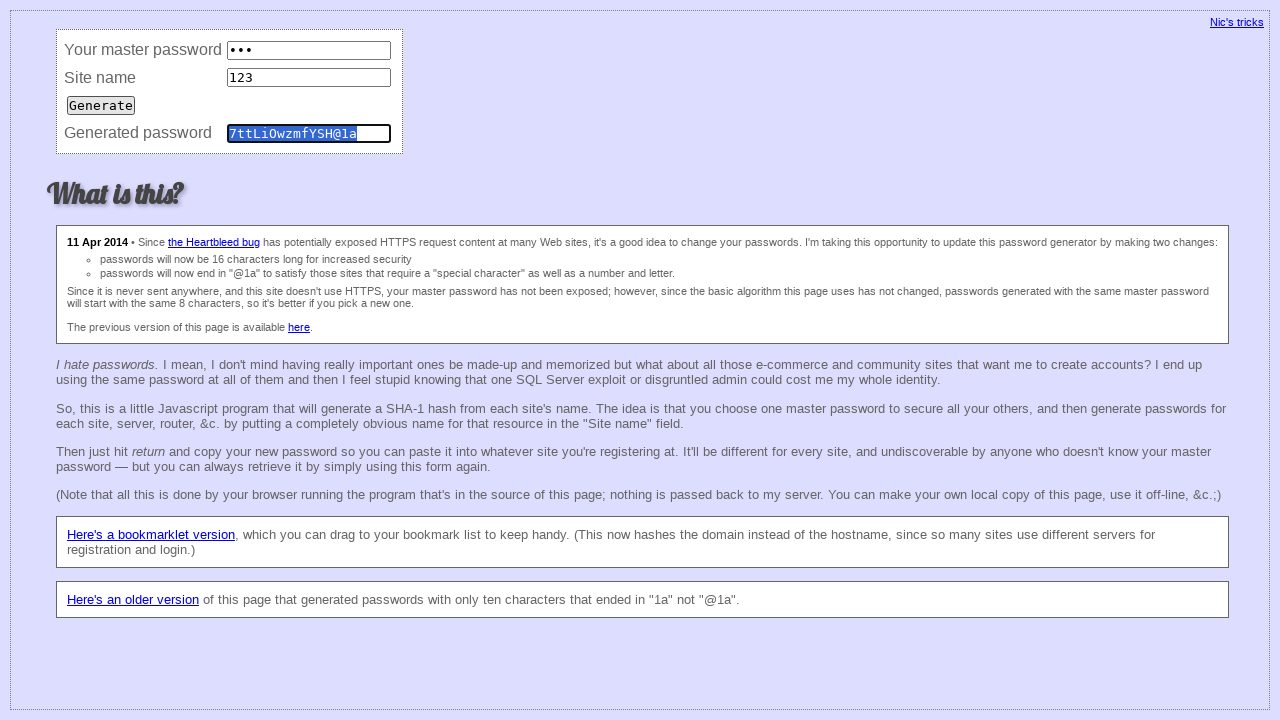

Retrieved first generated password: 7ttLiOwzmfYSH@1a
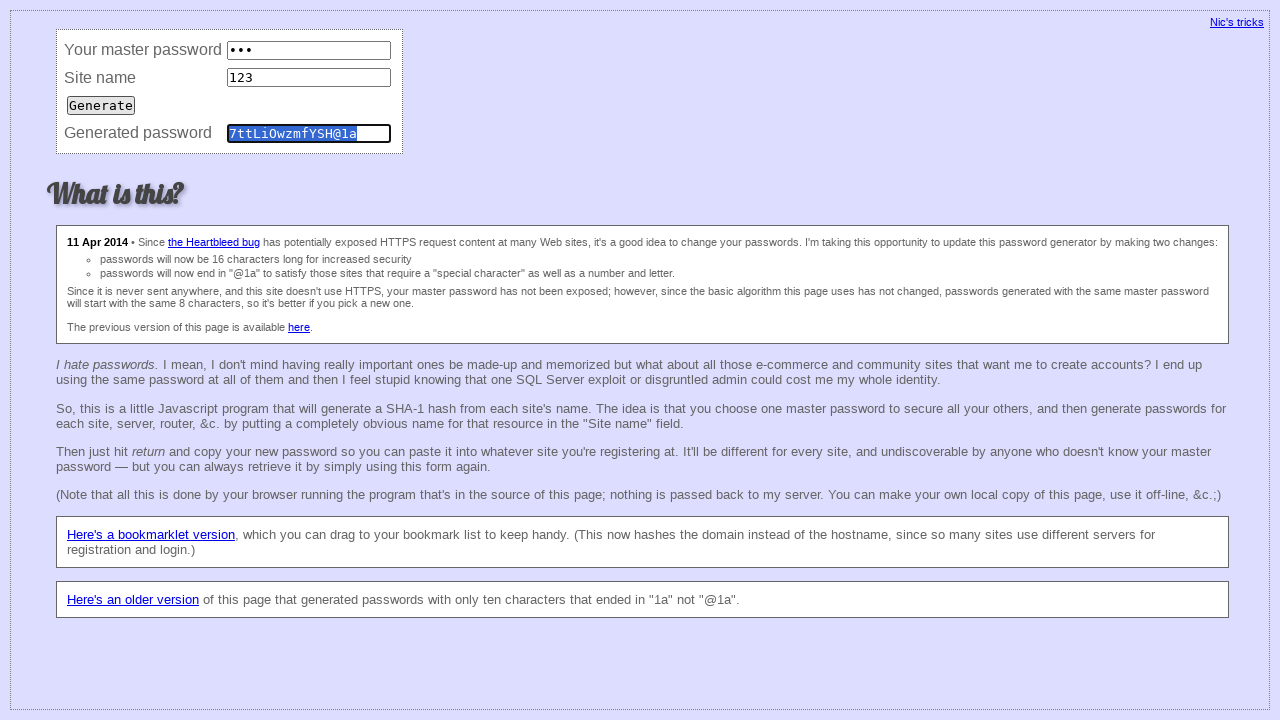

Verified password is not empty
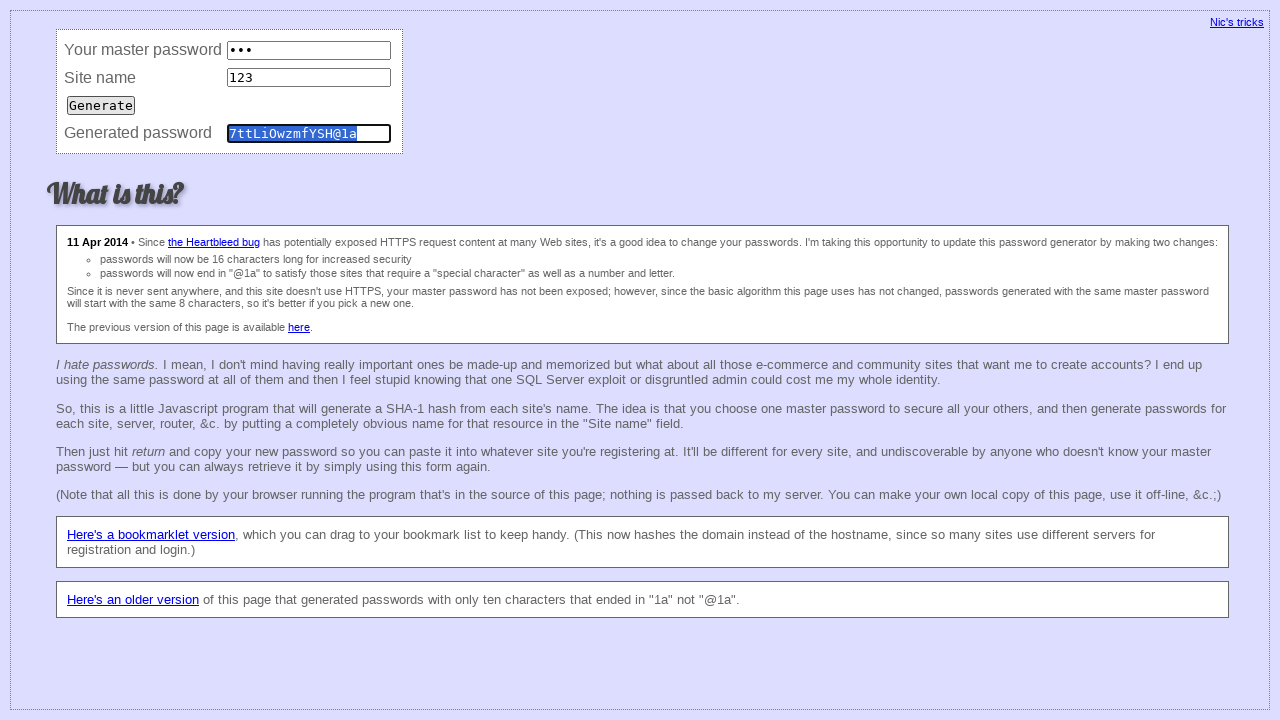

Verified password ends with '@1a'
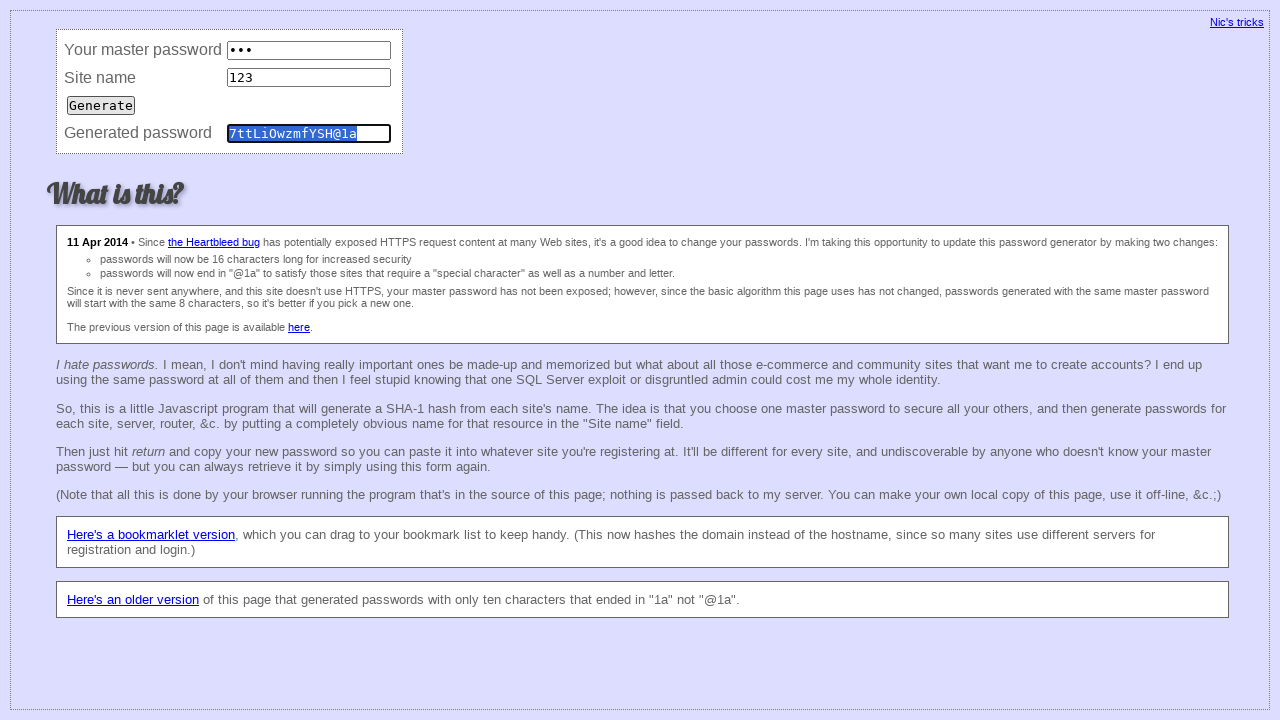

Cleared master field on input[name='master']
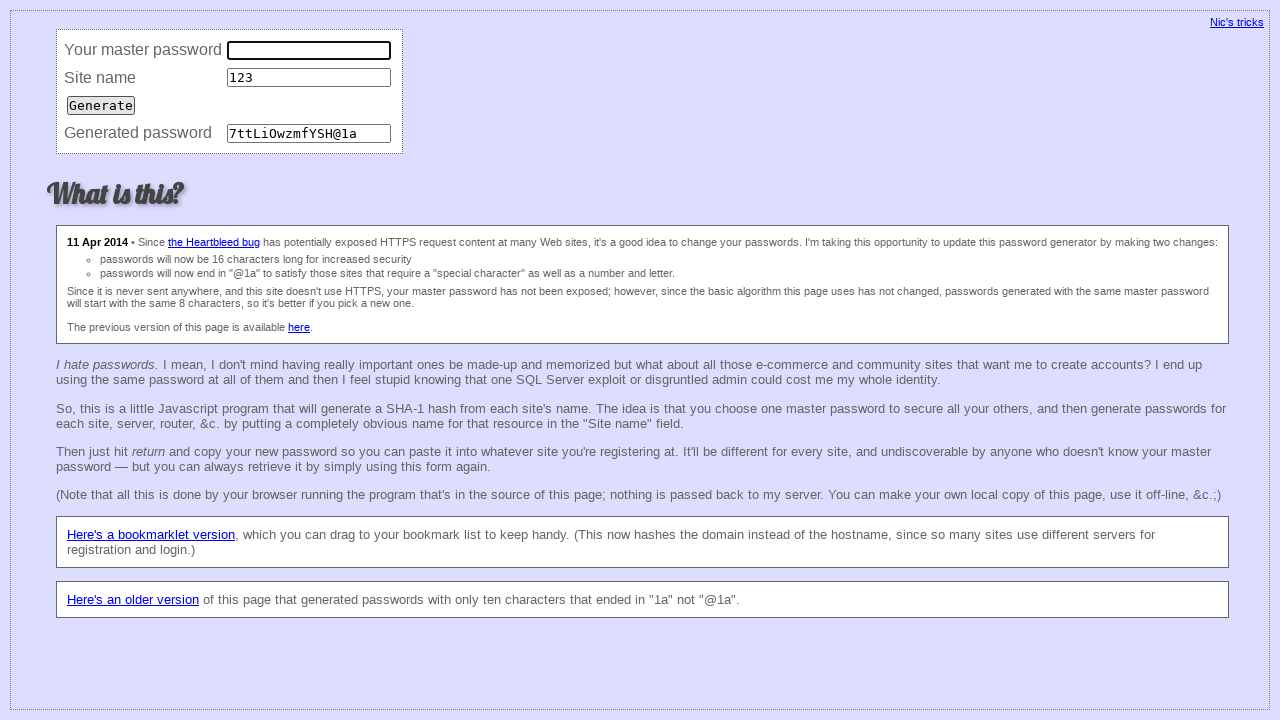

Cleared site field on input[name='site']
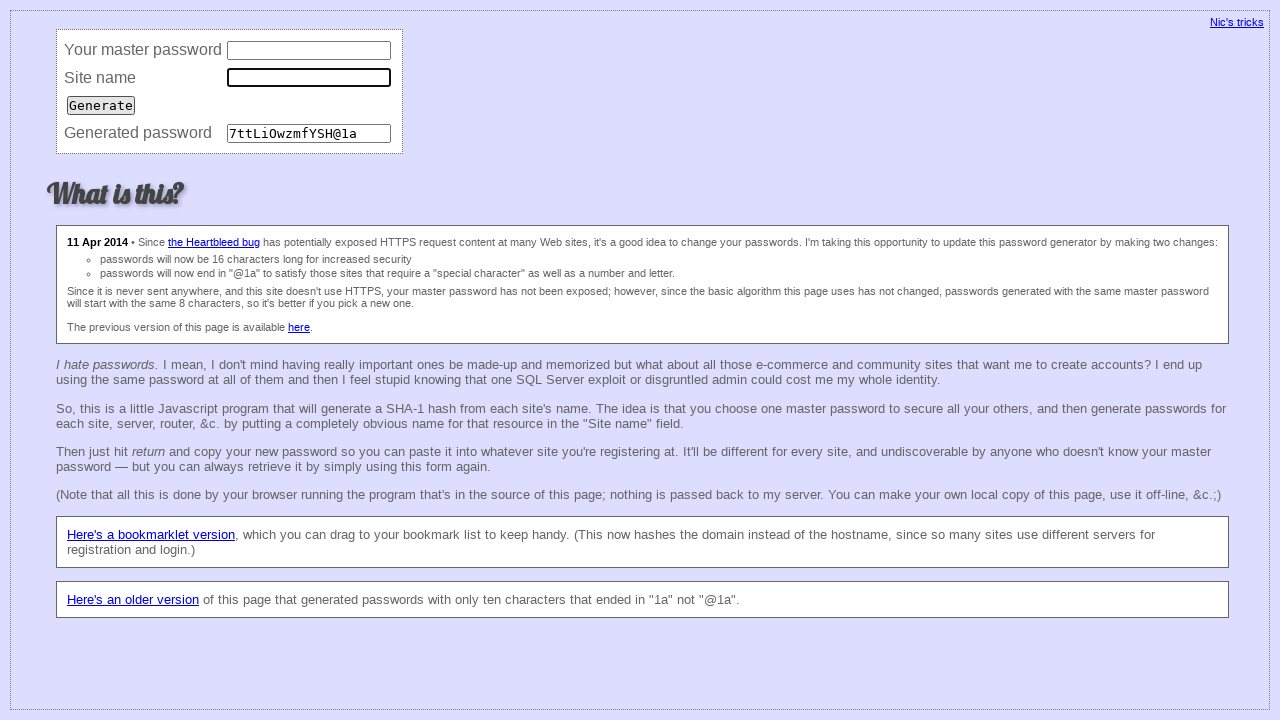

Cleared password field on input[name='password']
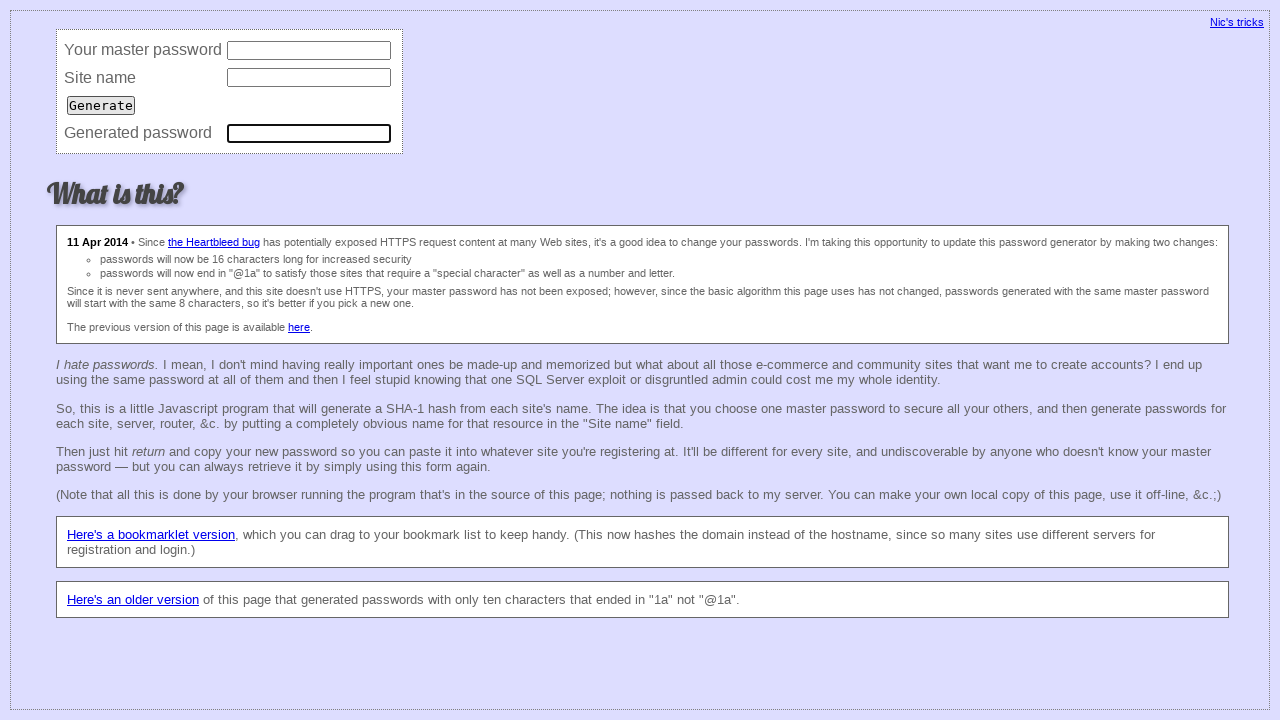

Filled master field with '123' for second generation on input[name='master']
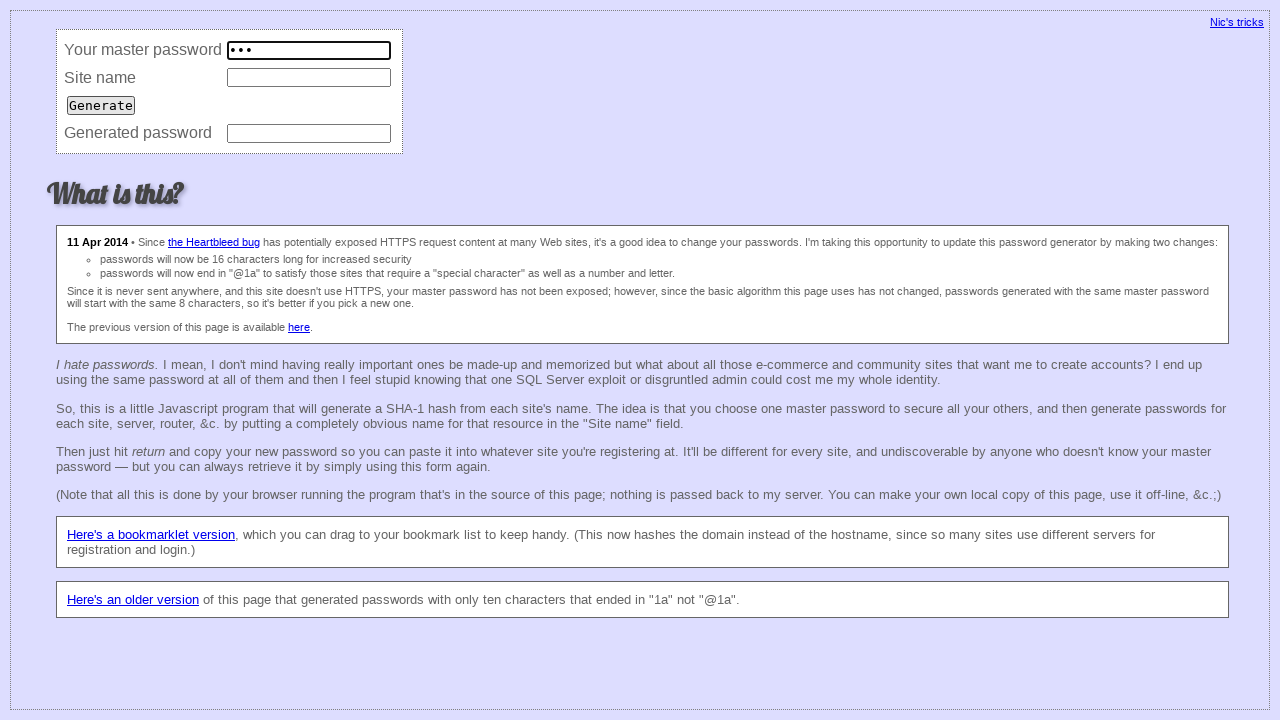

Filled site field with '123' for second generation on input[name='site']
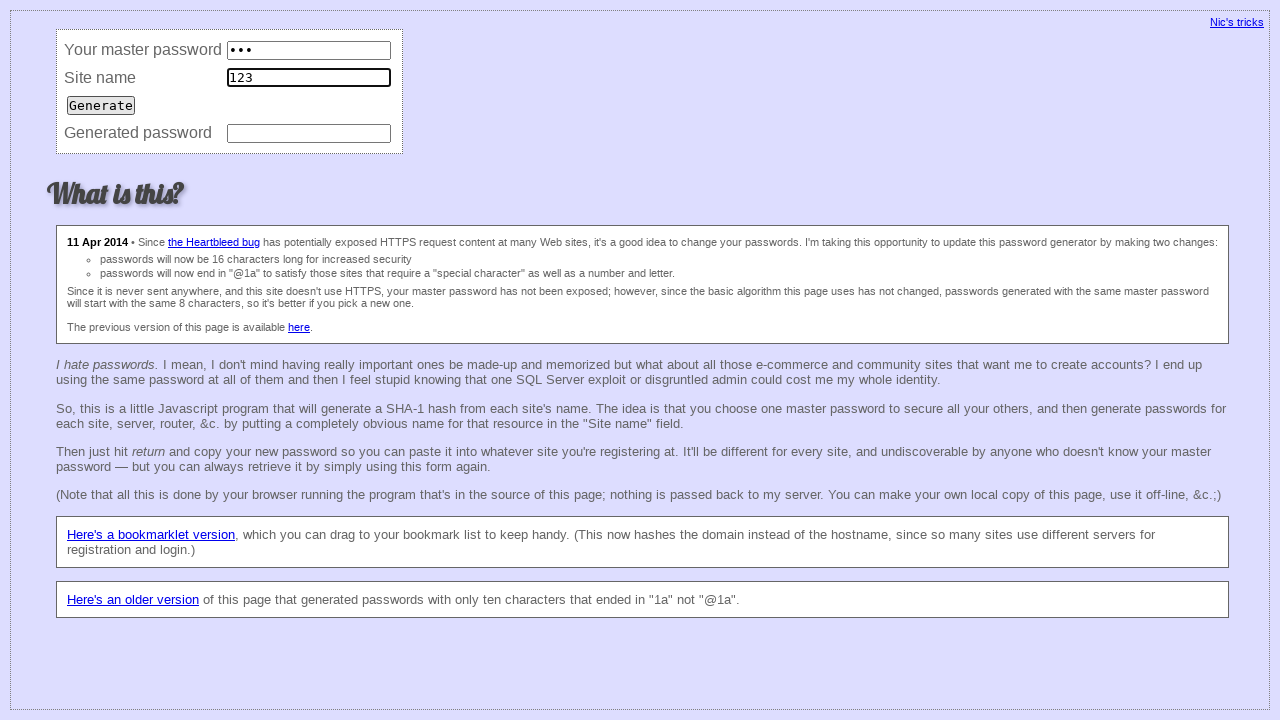

Clicked Generate button for second password at (101, 105) on input[value='Generate']
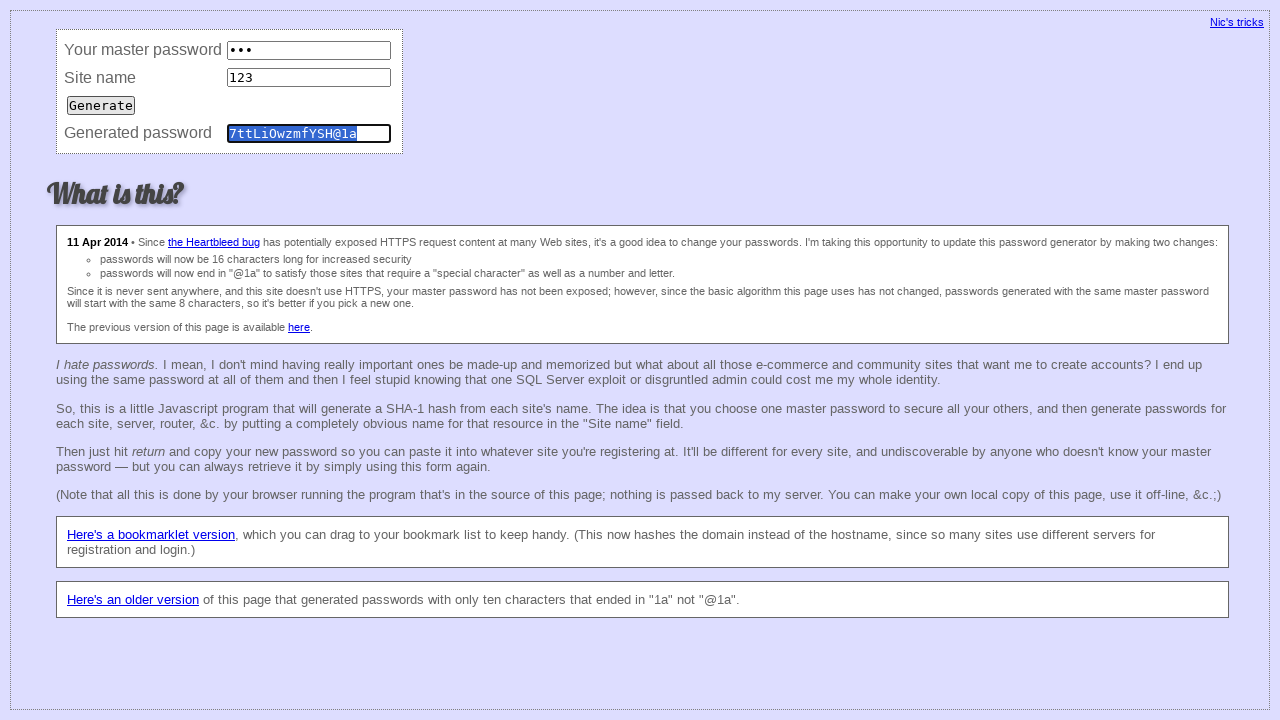

Retrieved second generated password: 7ttLiOwzmfYSH@1a
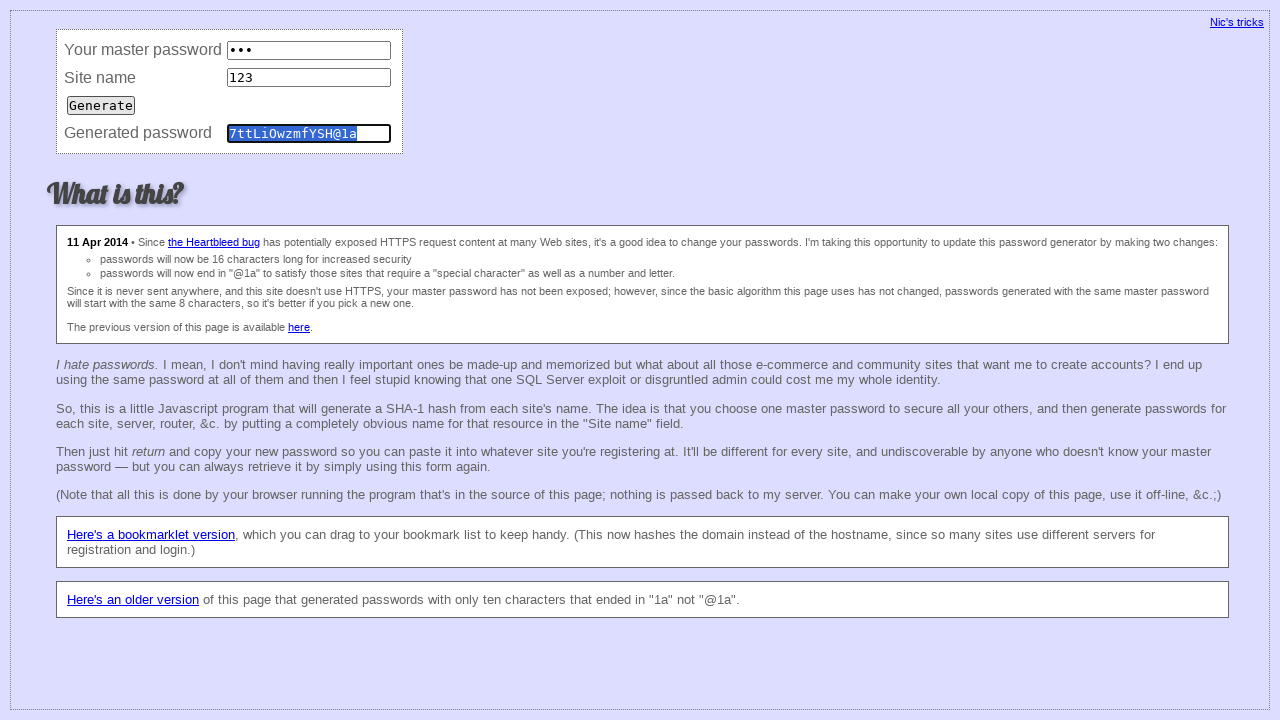

Verified both passwords are identical
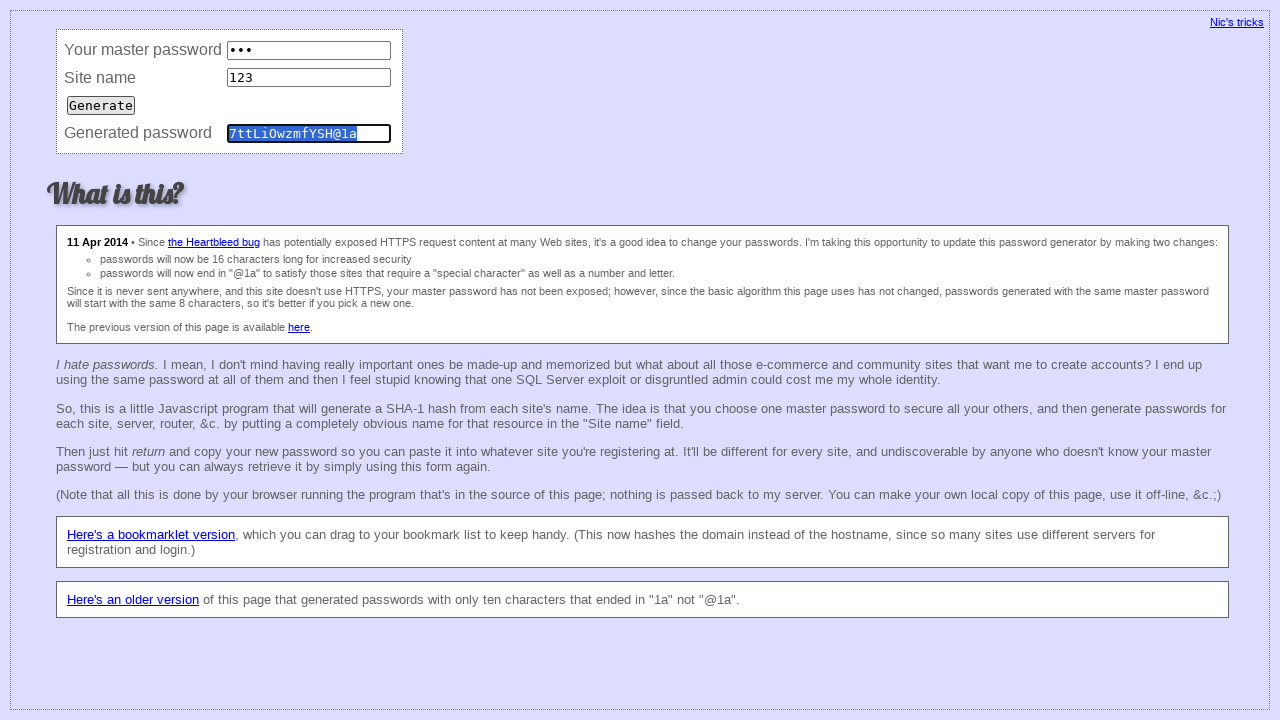

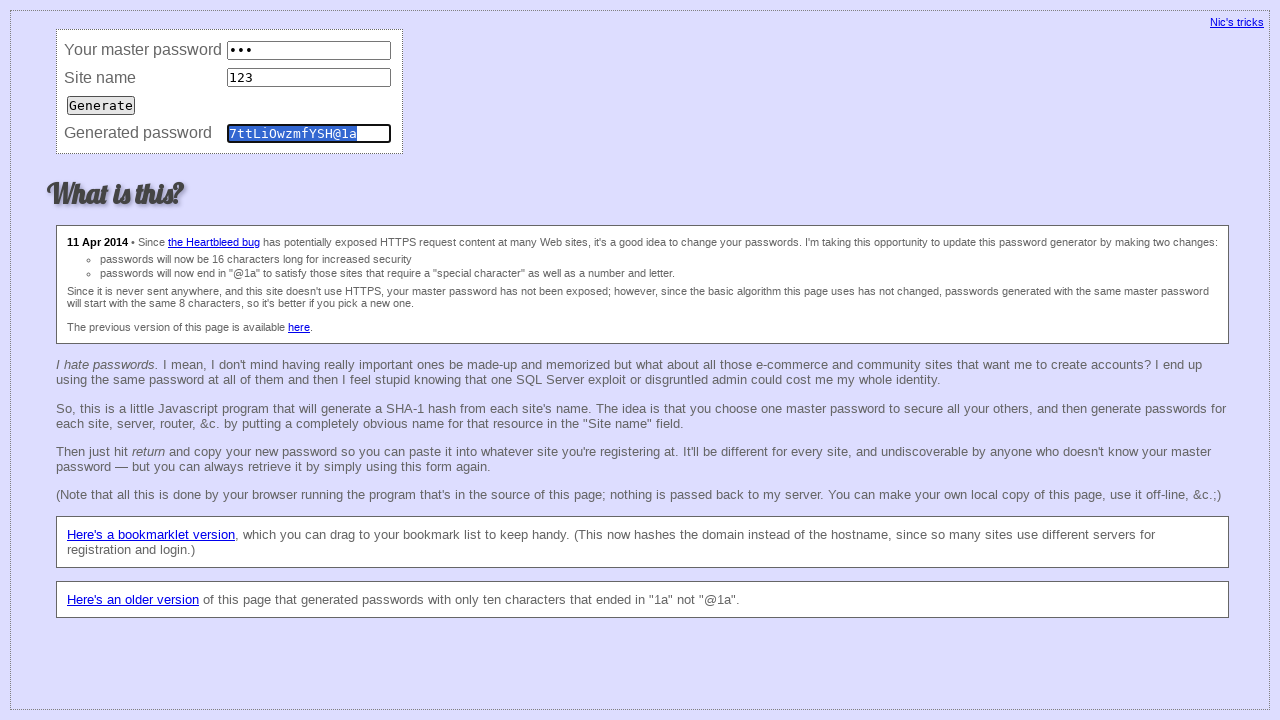